Tests the Brazilian government procurement portal by searching for a product keyword, applying a filter checkbox, clicking the search button, and verifying that search results load with accessible item links.

Starting URL: https://pncp.gov.br/app/editais?q=&status=recebendo_proposta&pagina=1

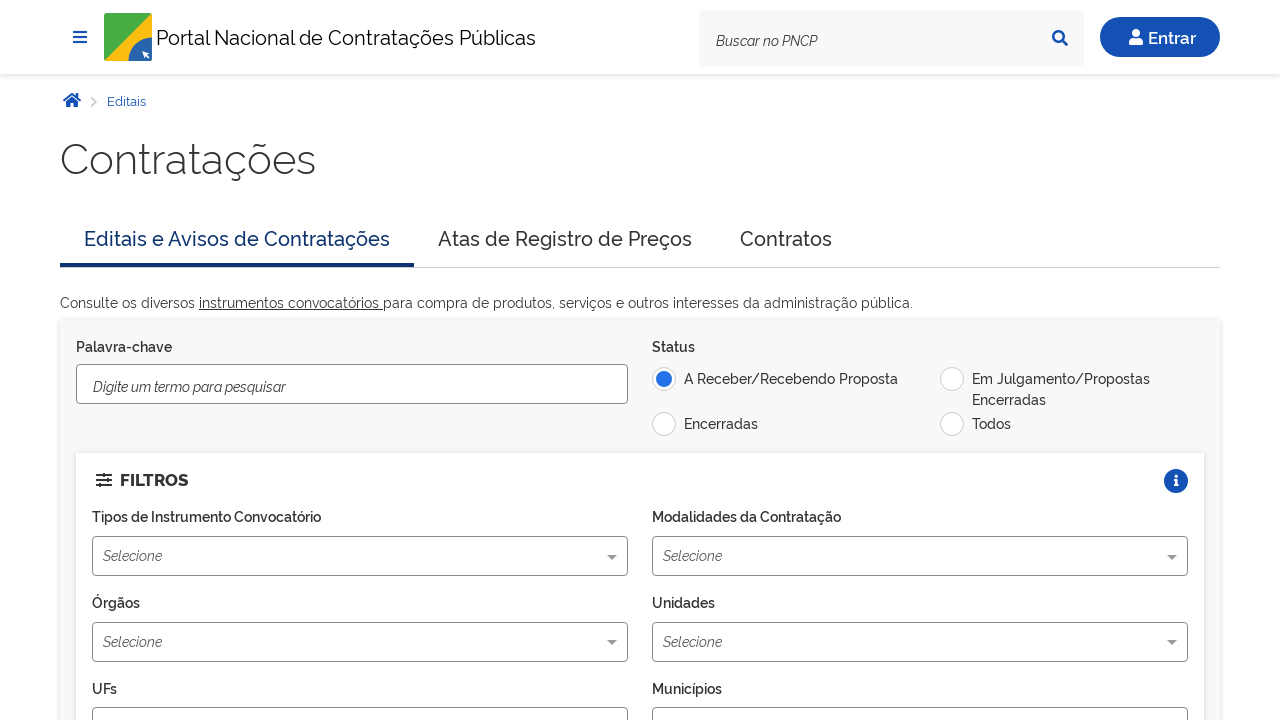

Filled search field with 'Dipirona sódica' product keyword on #keyword
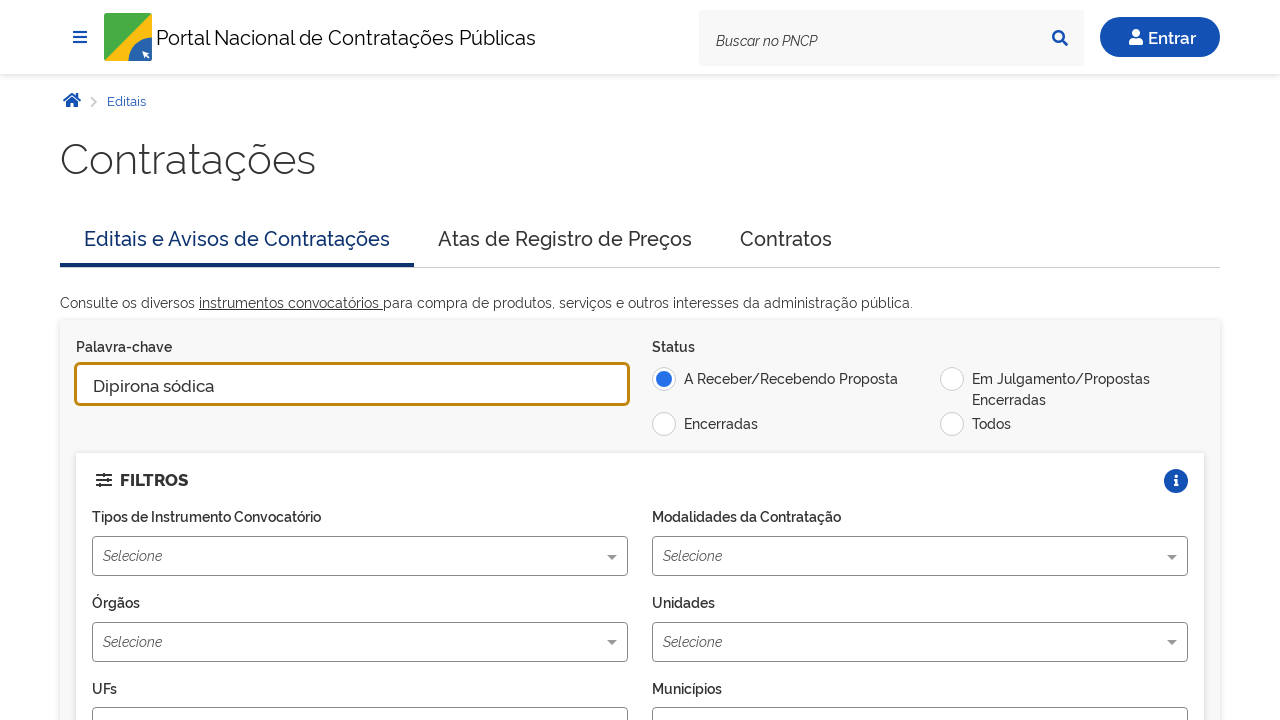

Waited 2 seconds for page to be ready
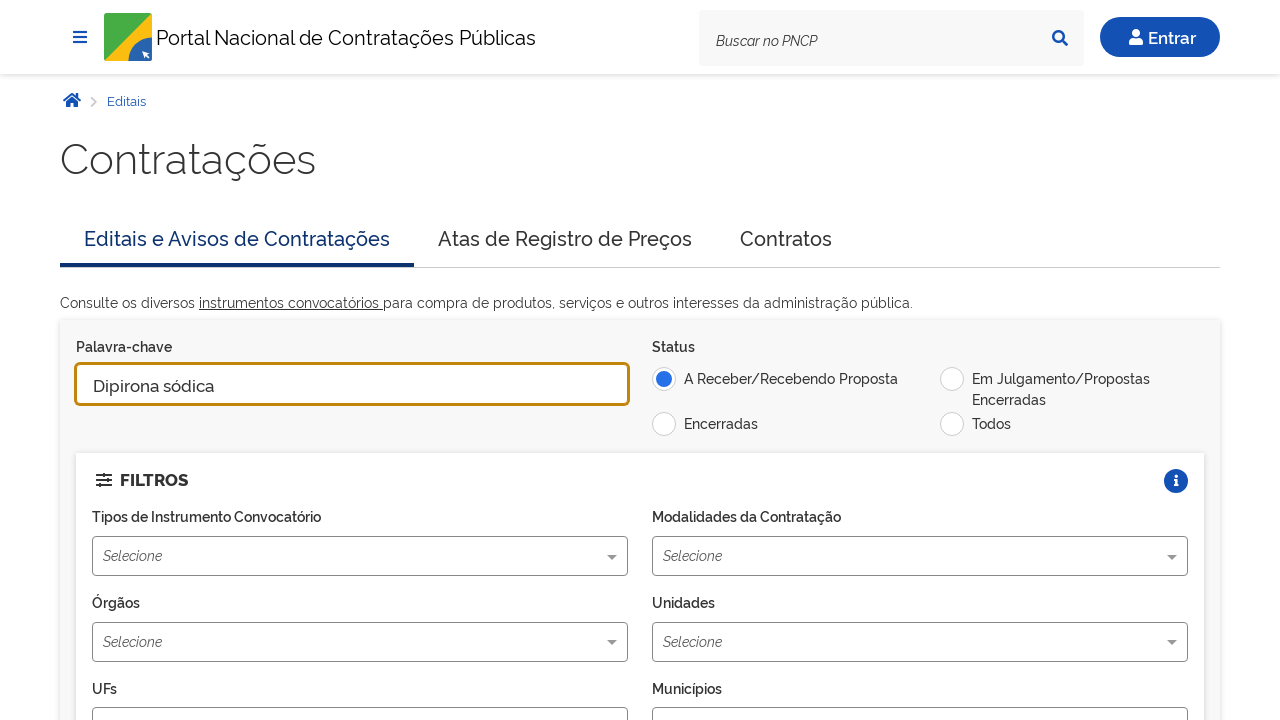

Clicked the filter checkbox at (976, 425) on xpath=//*[@id="main-content"]/pncp-list/pncp-results-panel/pncp-tab-set/div/pncp
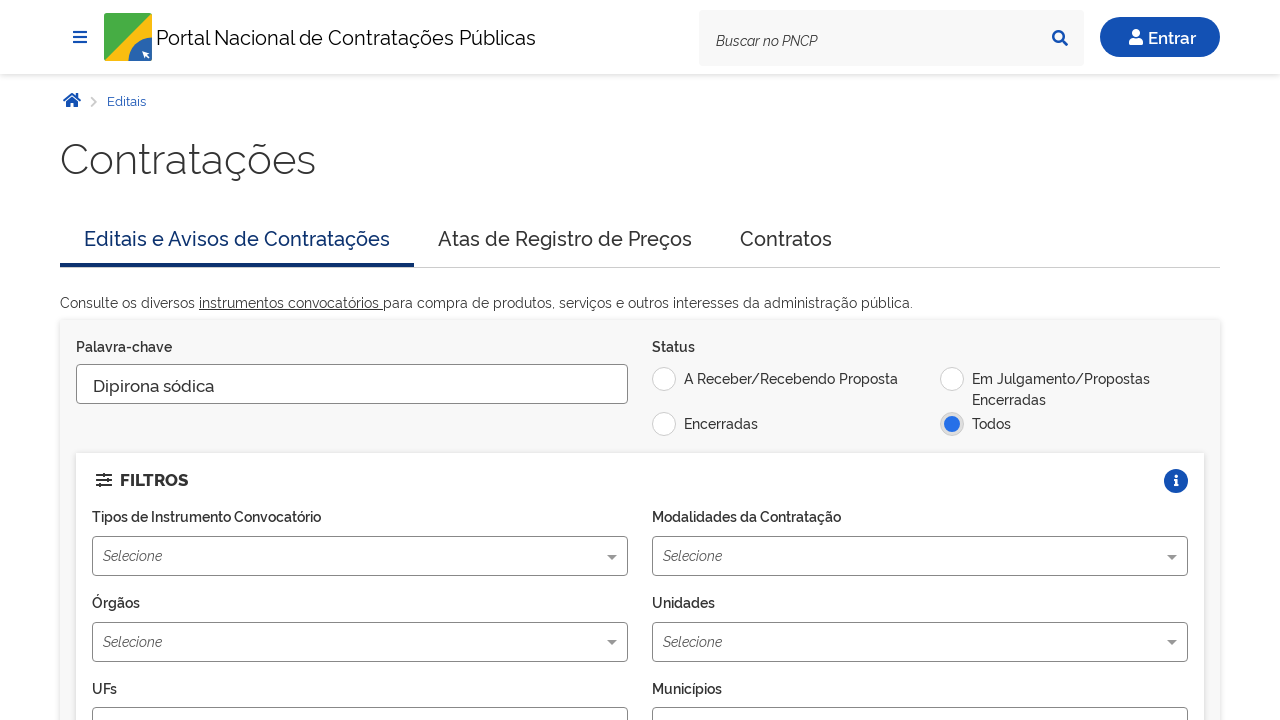

Waited 2 seconds for filter to apply
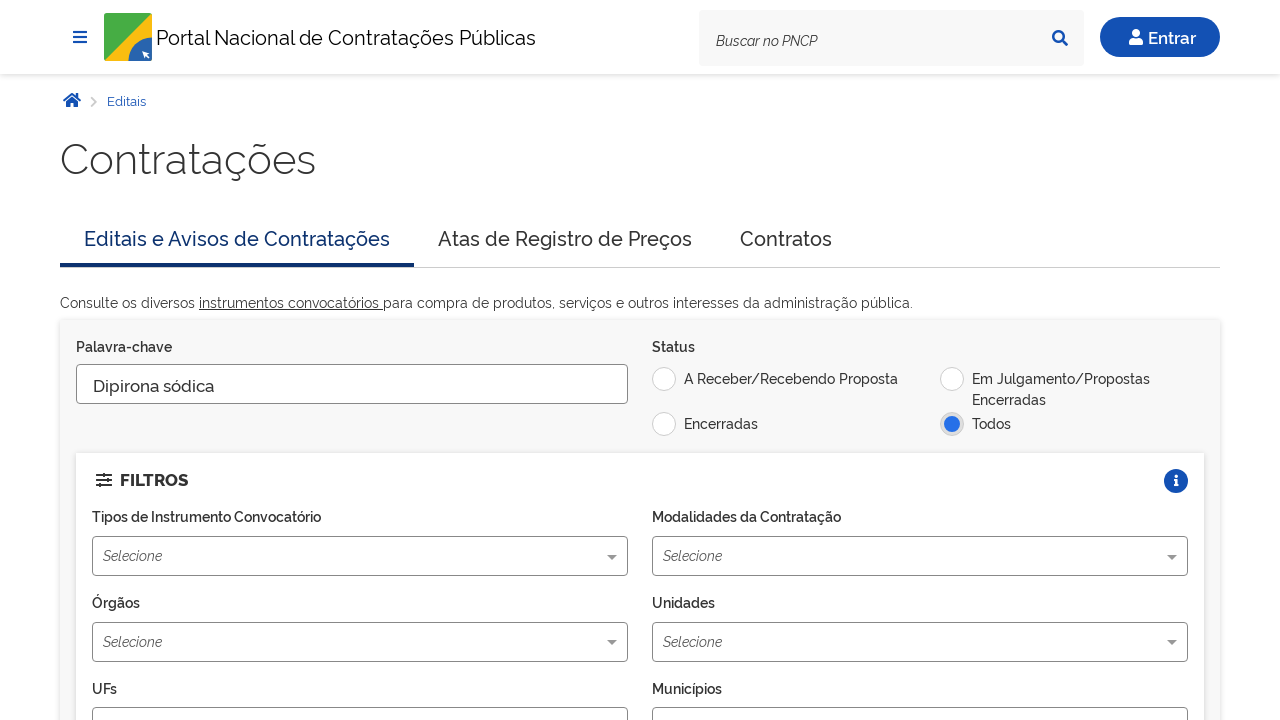

Located the search button
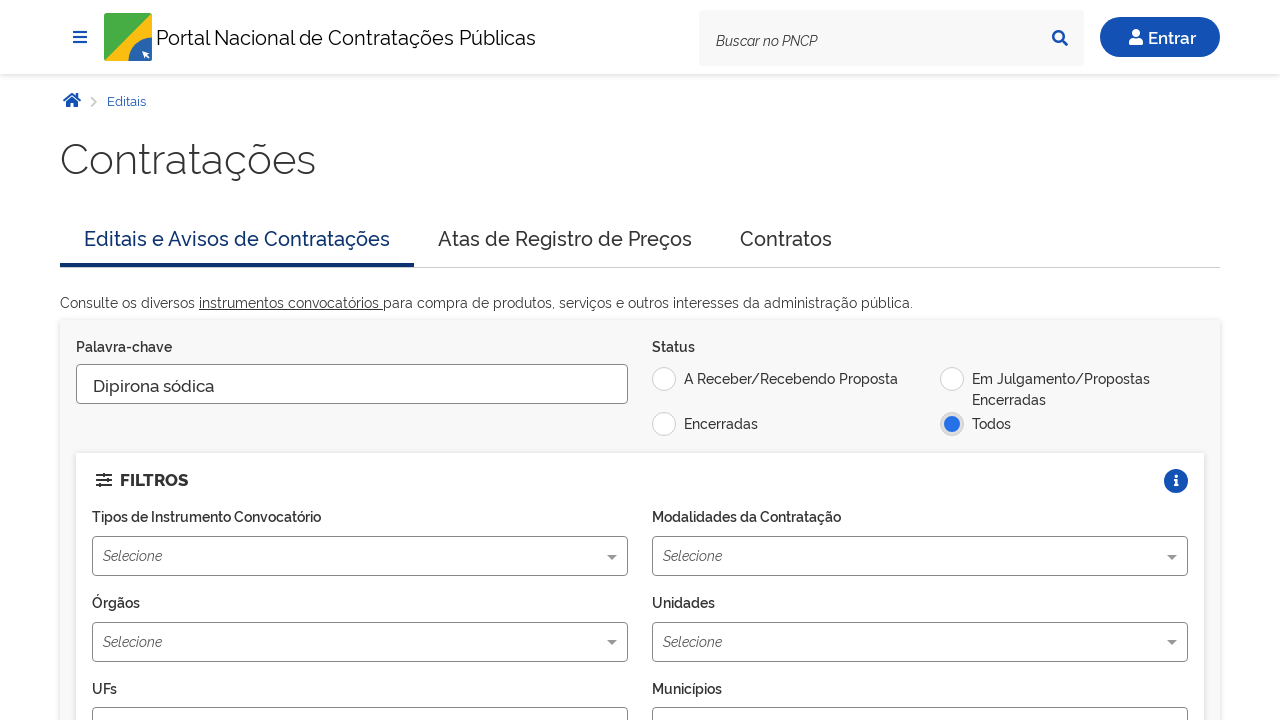

Scrolled search button into view if needed
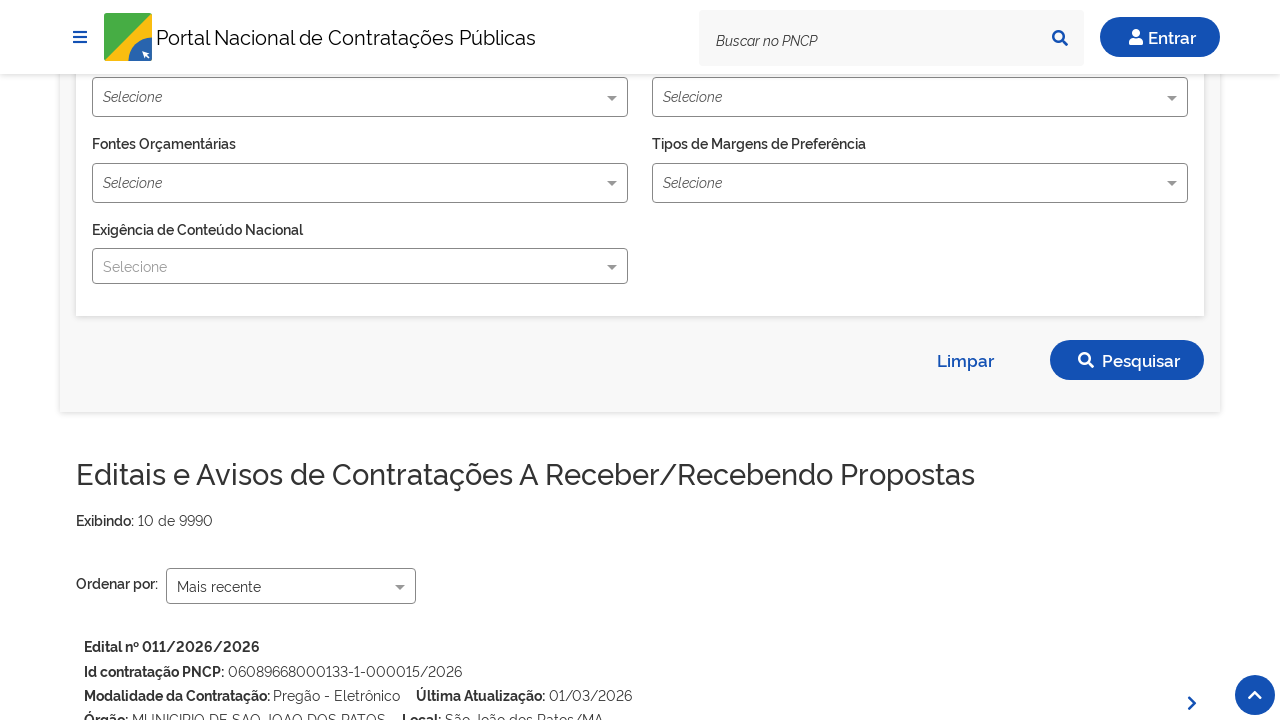

Clicked the search button to initiate search at (1127, 360) on xpath=//*[@id="main-content"]/pncp-list/pncp-results-panel/pncp-tab-set/div/pncp
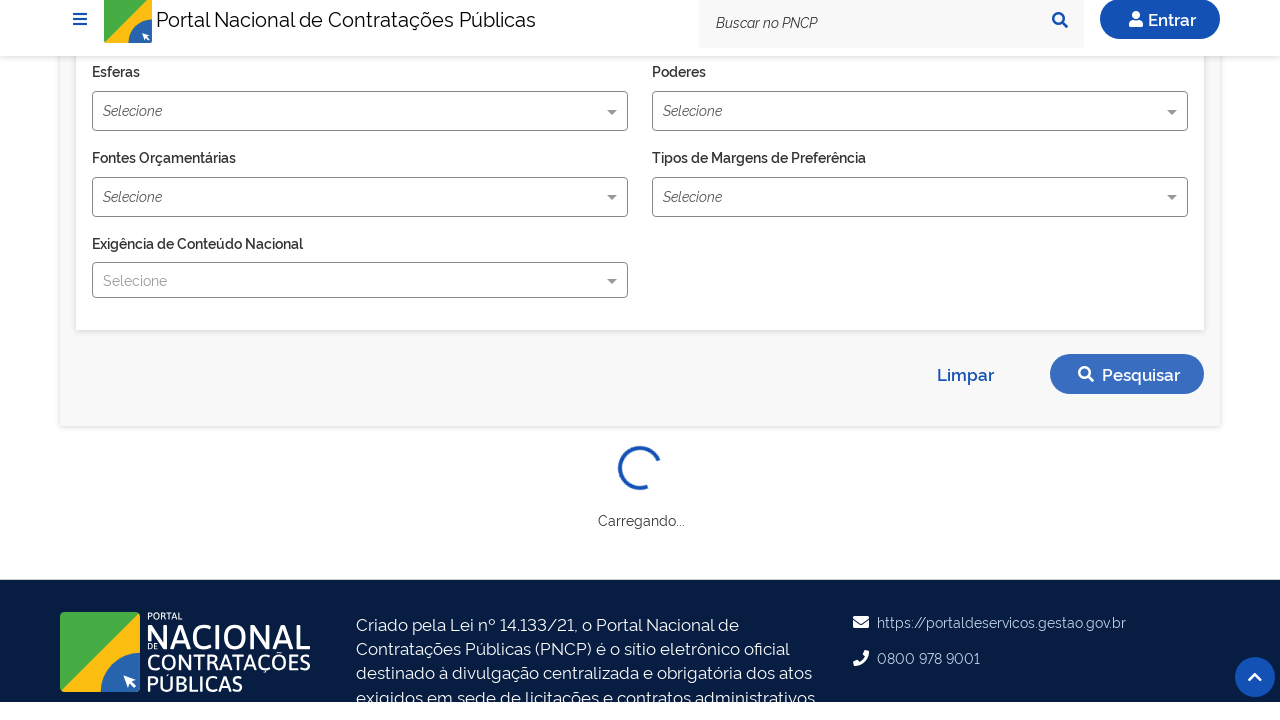

Waited 3 seconds for search results to load
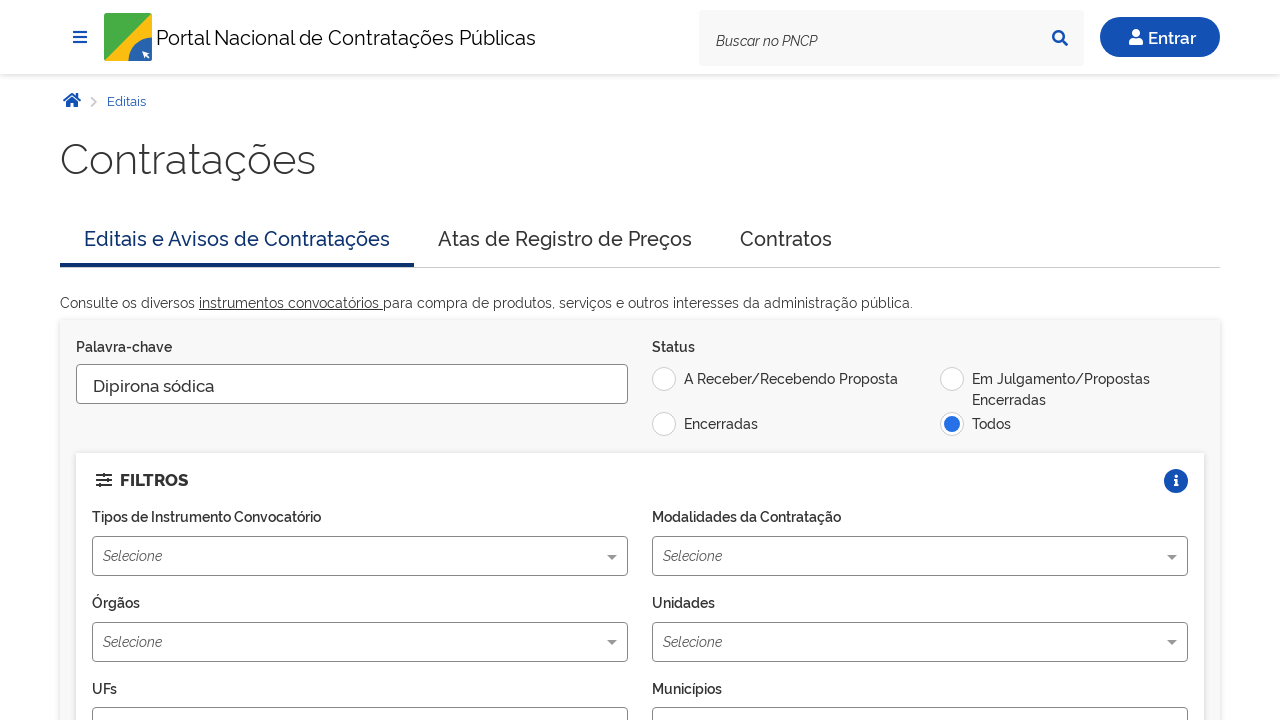

Verified that search results are displayed in items list
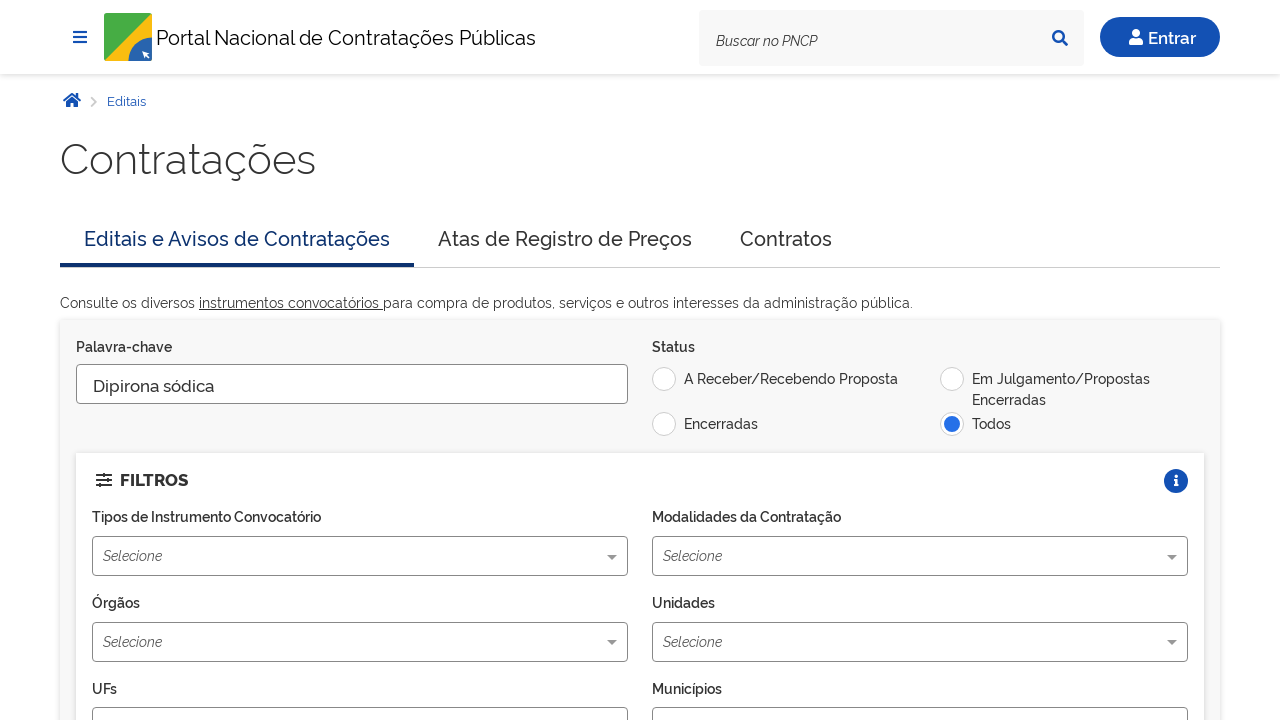

Verified that accessible item links are present in search results
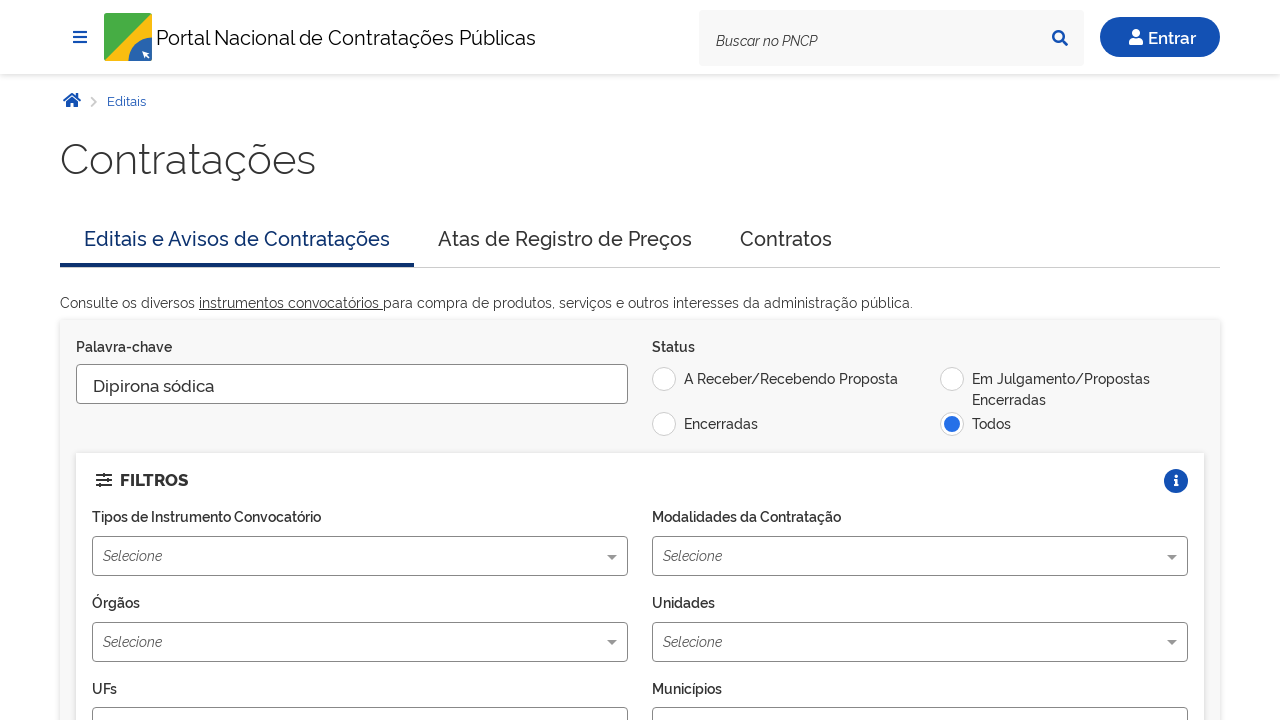

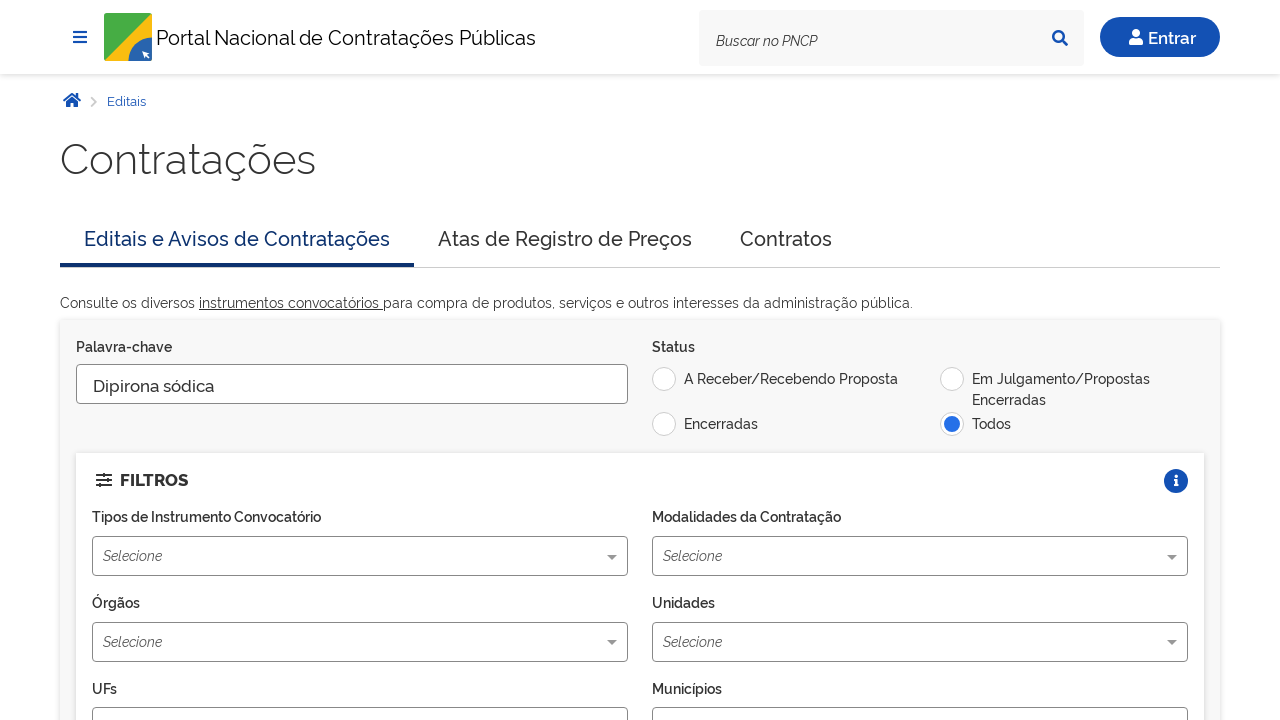